Tests iframe handling by switching to different frames and clicking buttons within them, verifying the button text changes after clicking

Starting URL: https://www.leafground.com/frame.xhtml

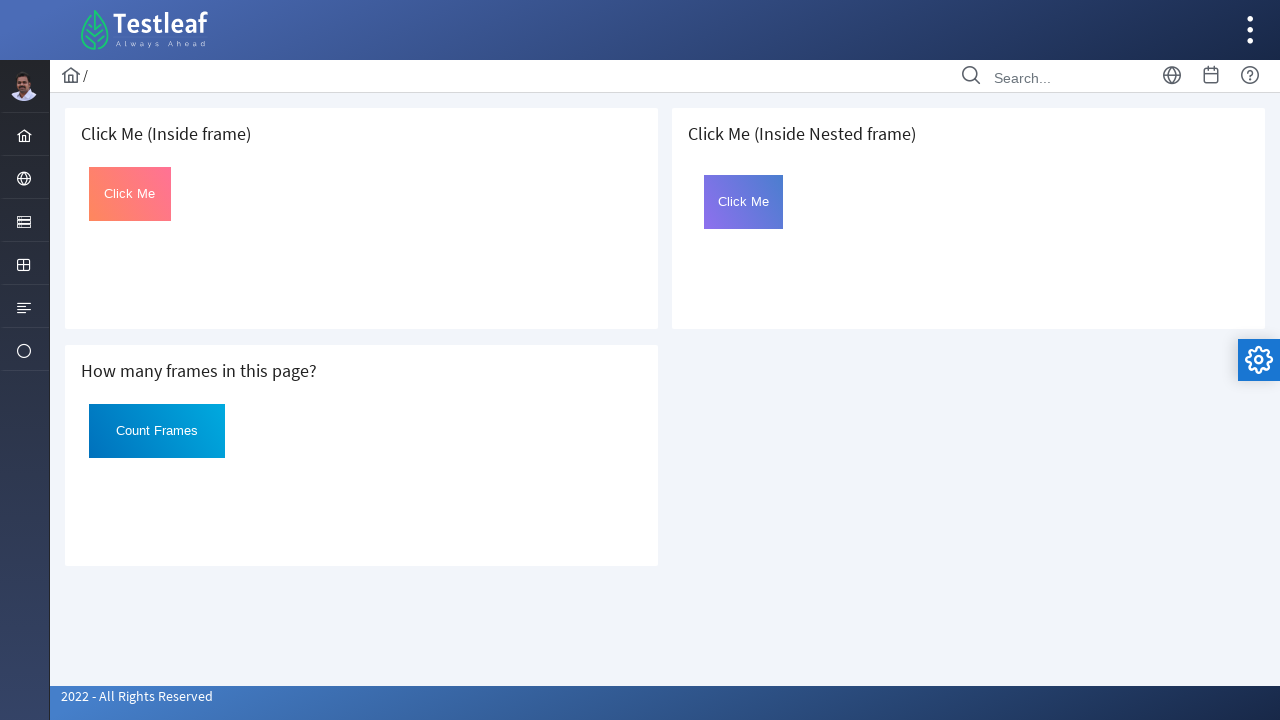

Located first iframe
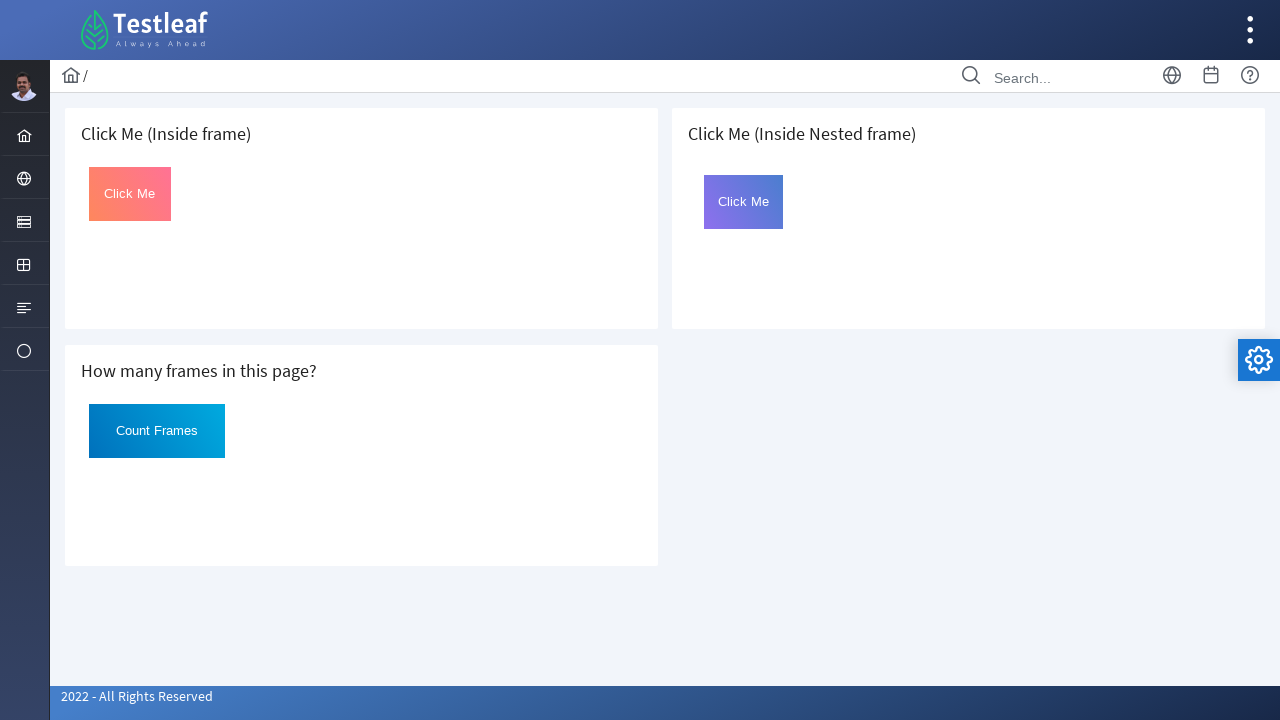

Clicked 'Click Me' button in first frame at (130, 194) on iframe >> nth=0 >> internal:control=enter-frame >> xpath=(//button[text()='Click
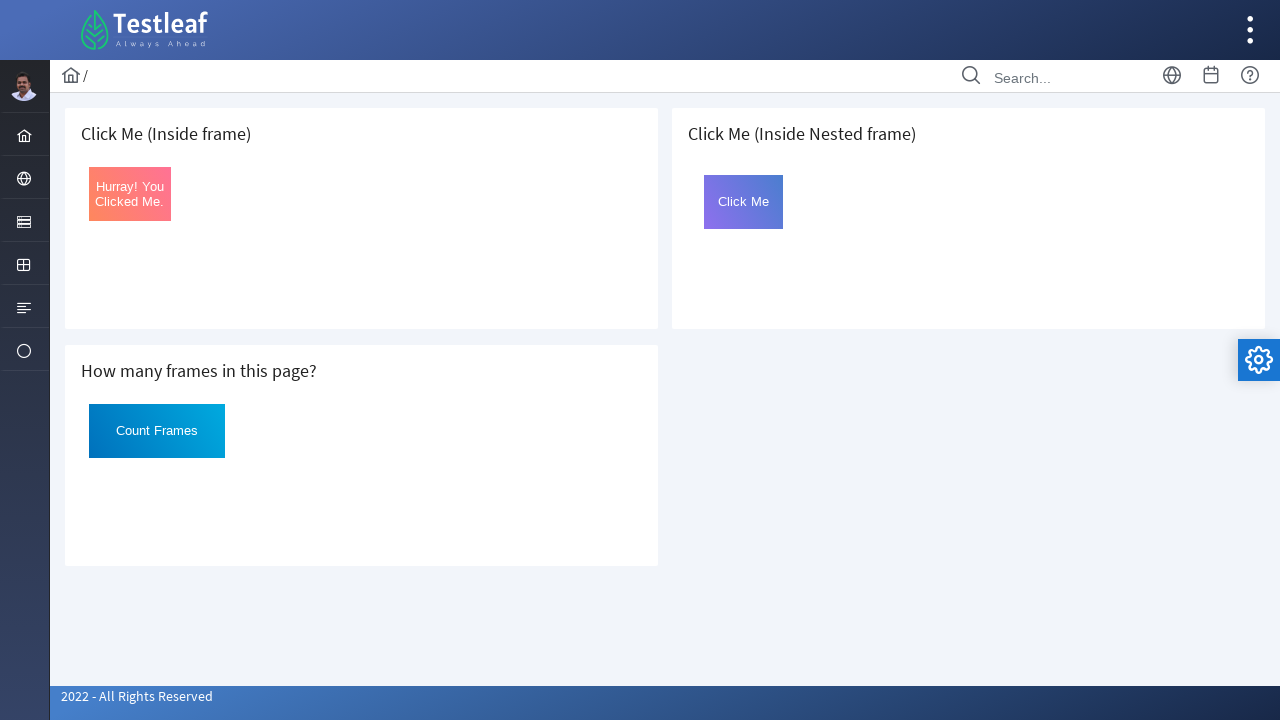

Verified button text changed to 'Hurray! You Clicked Me.' in first frame
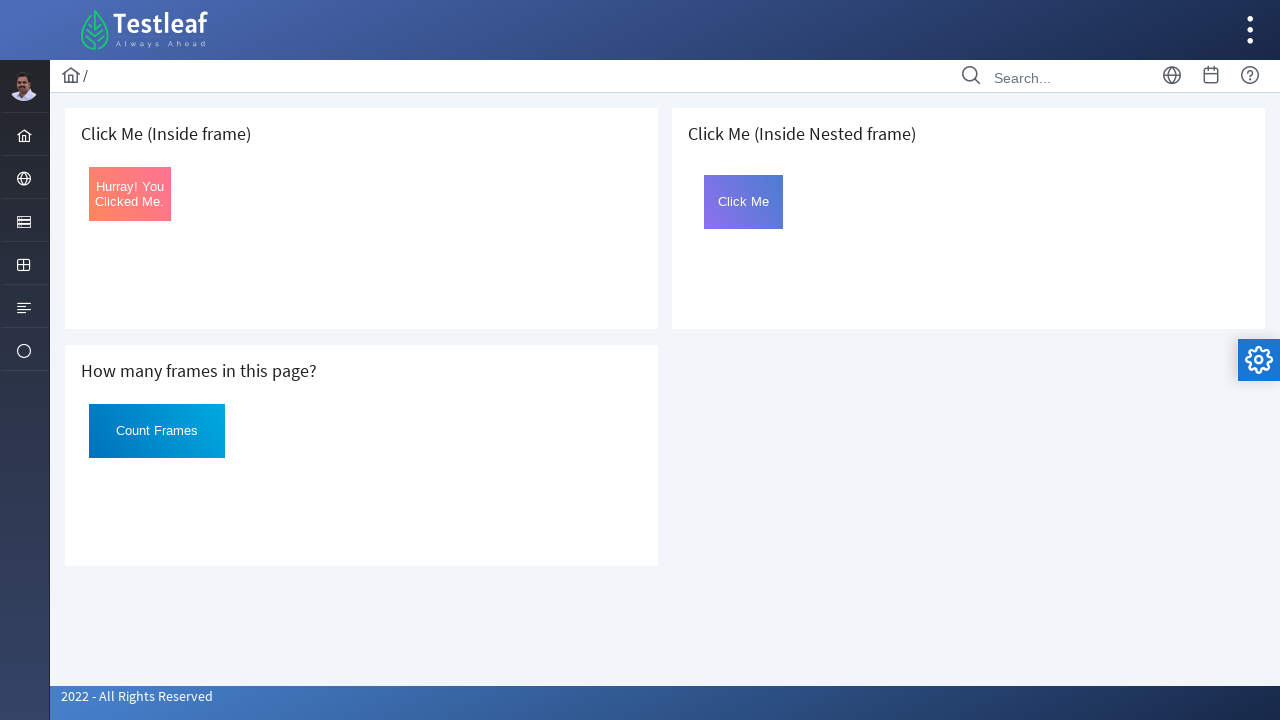

Located third iframe
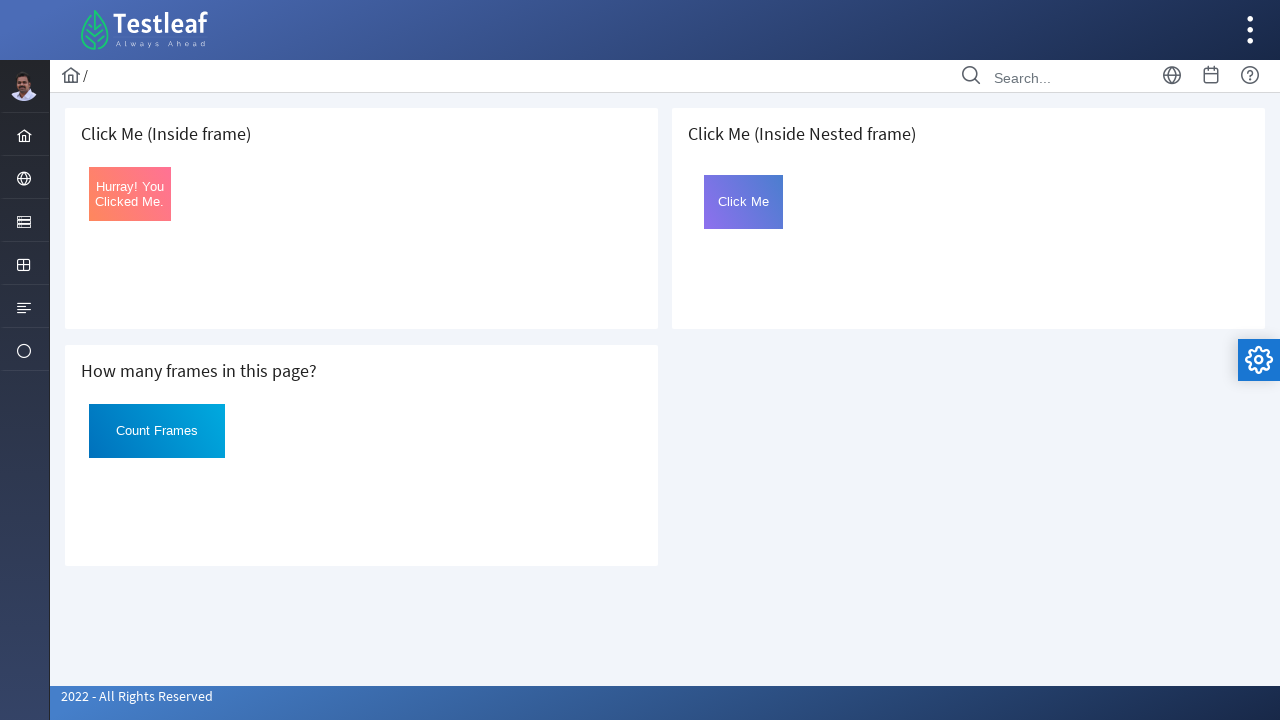

Located nested frame with name 'frame2'
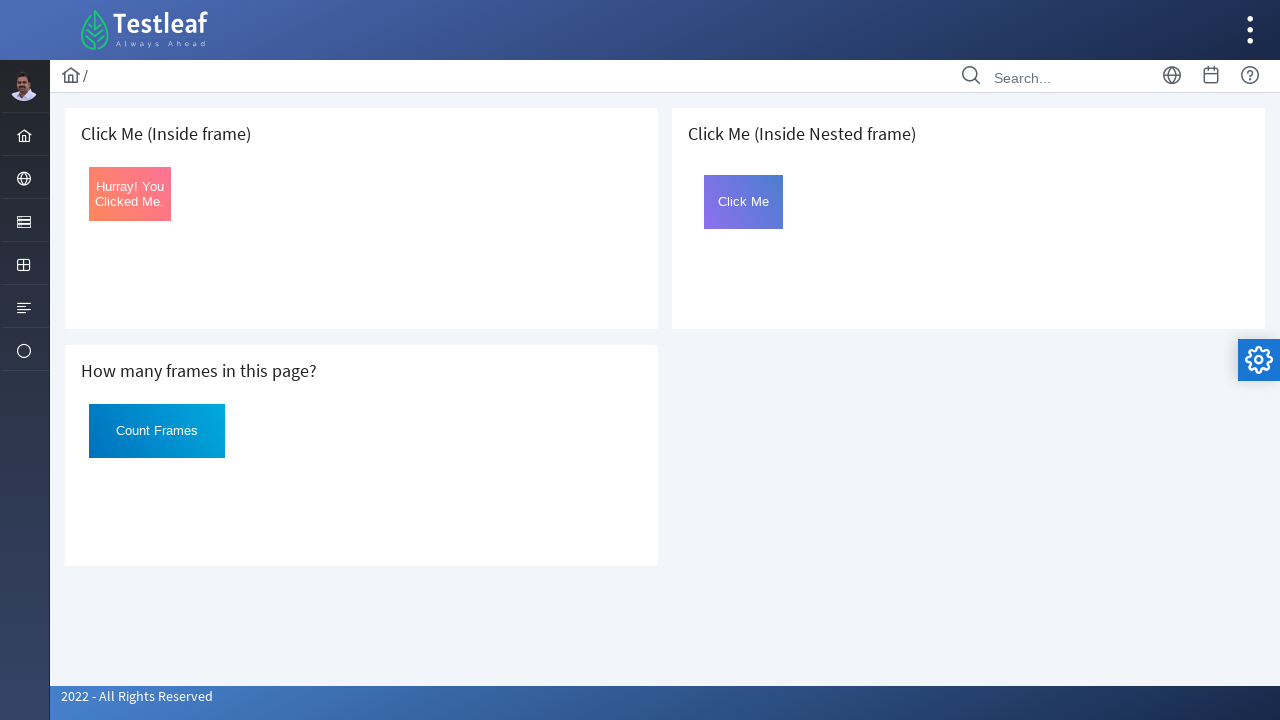

Clicked 'Click Me' button in nested frame at (744, 202) on iframe >> nth=2 >> internal:control=enter-frame >> iframe[name='frame2'] >> inte
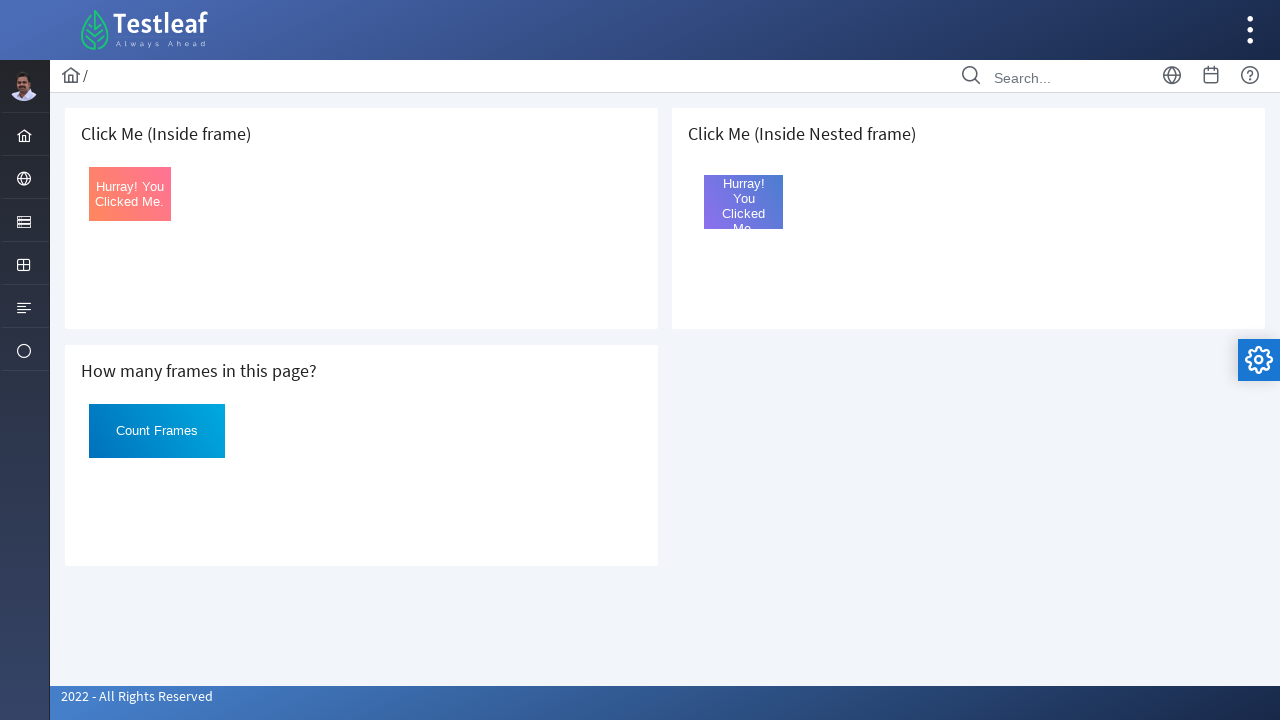

Verified button text changed to 'Hurray! You Clicked Me.' in nested frame
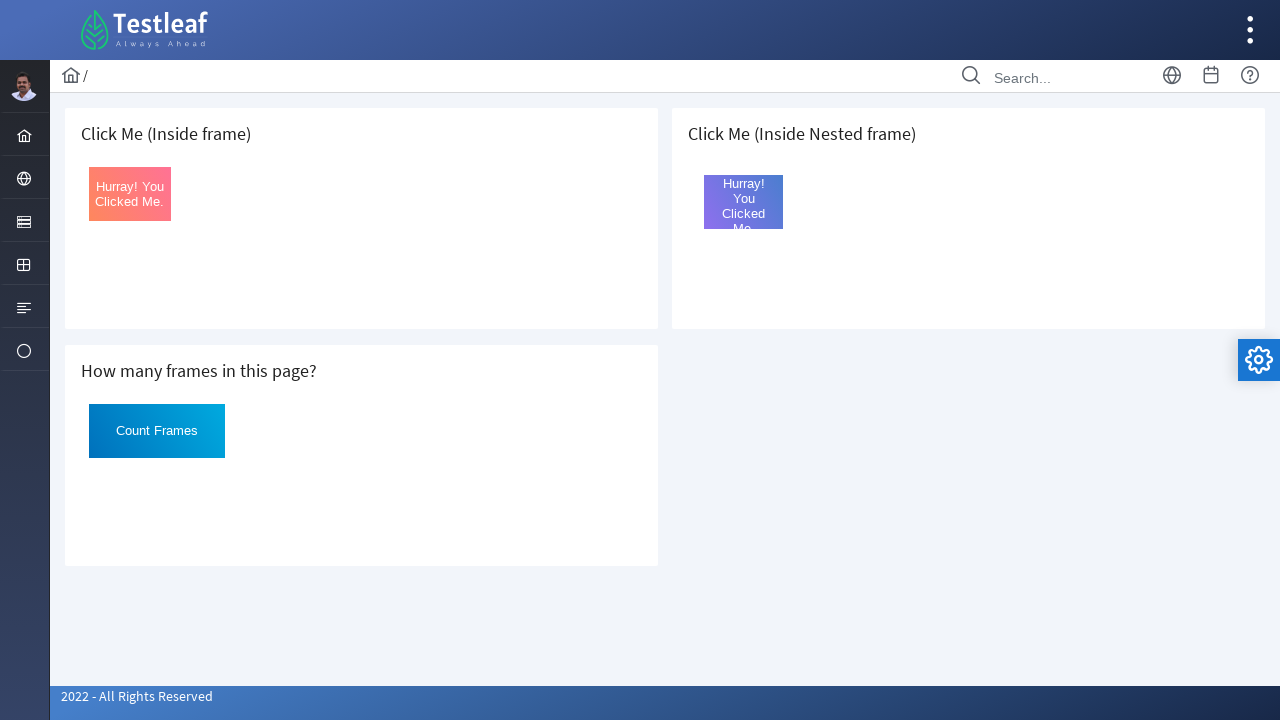

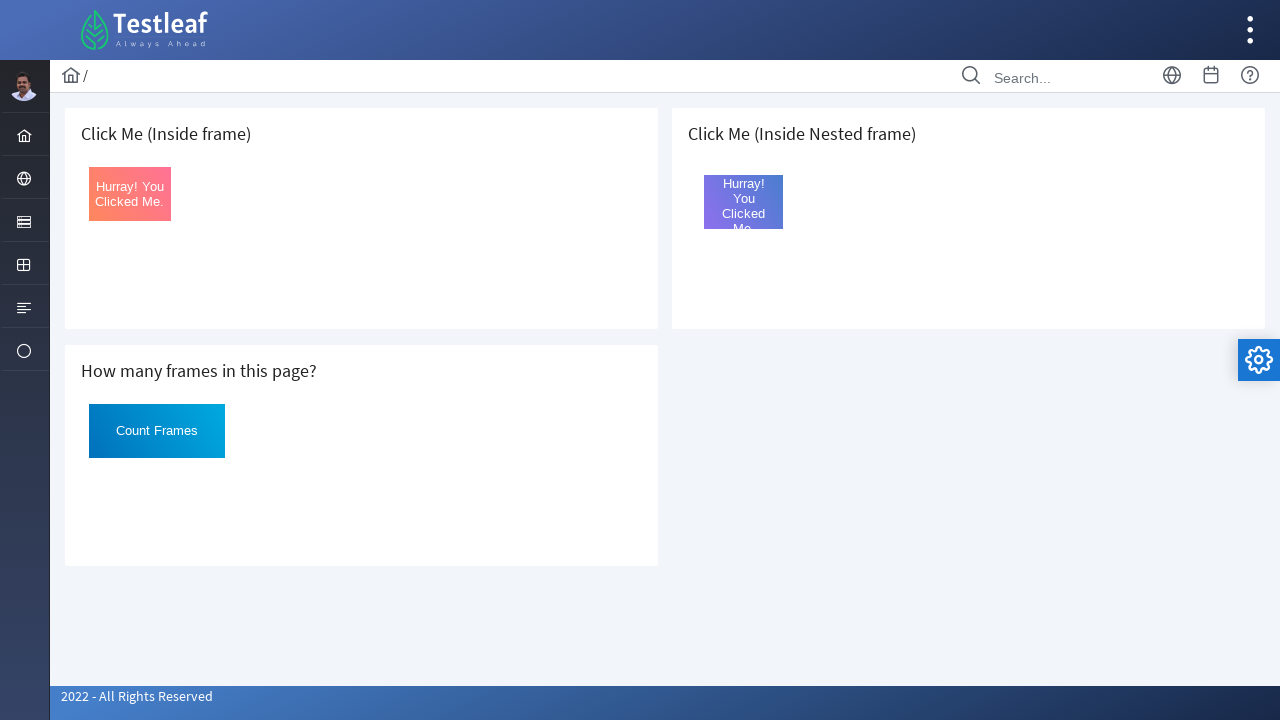